Tests confirmation alert functionality by clicking a button to trigger a confirmation dialog, dismissing it with cancel, and verifying the result message.

Starting URL: https://training-support.net/webelements/alerts

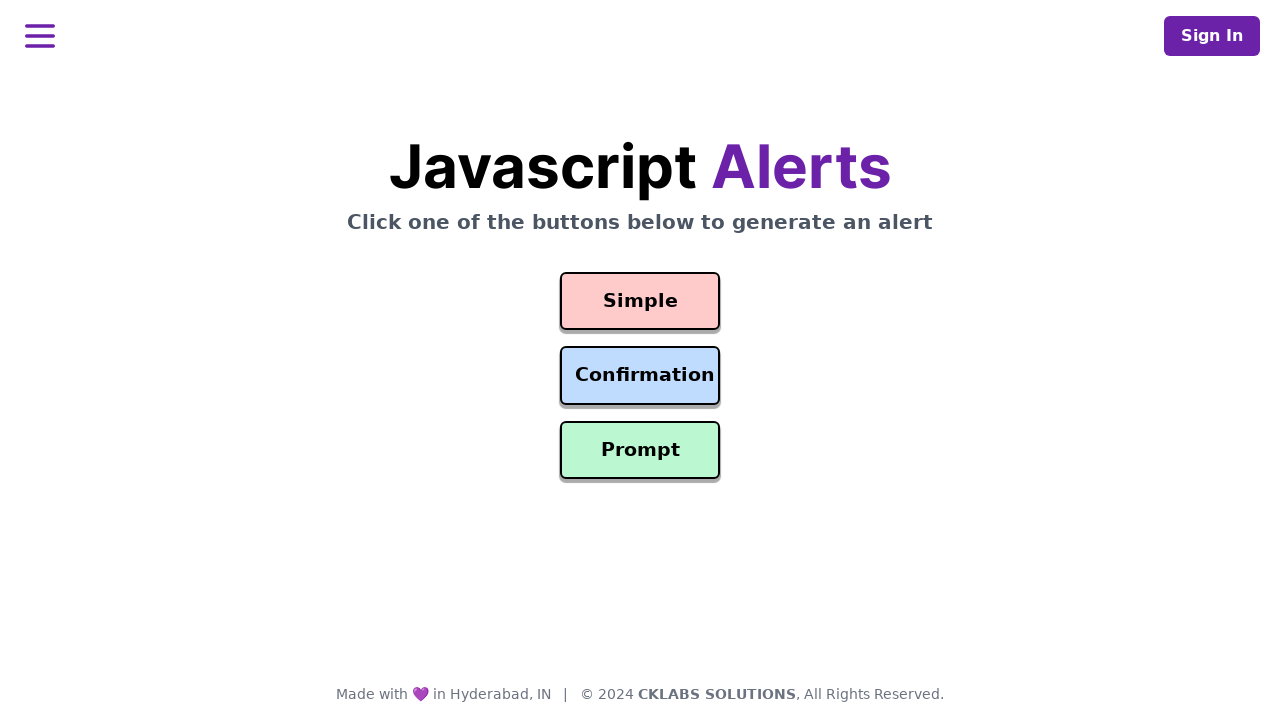

Set up dialog handler to dismiss confirmation alerts
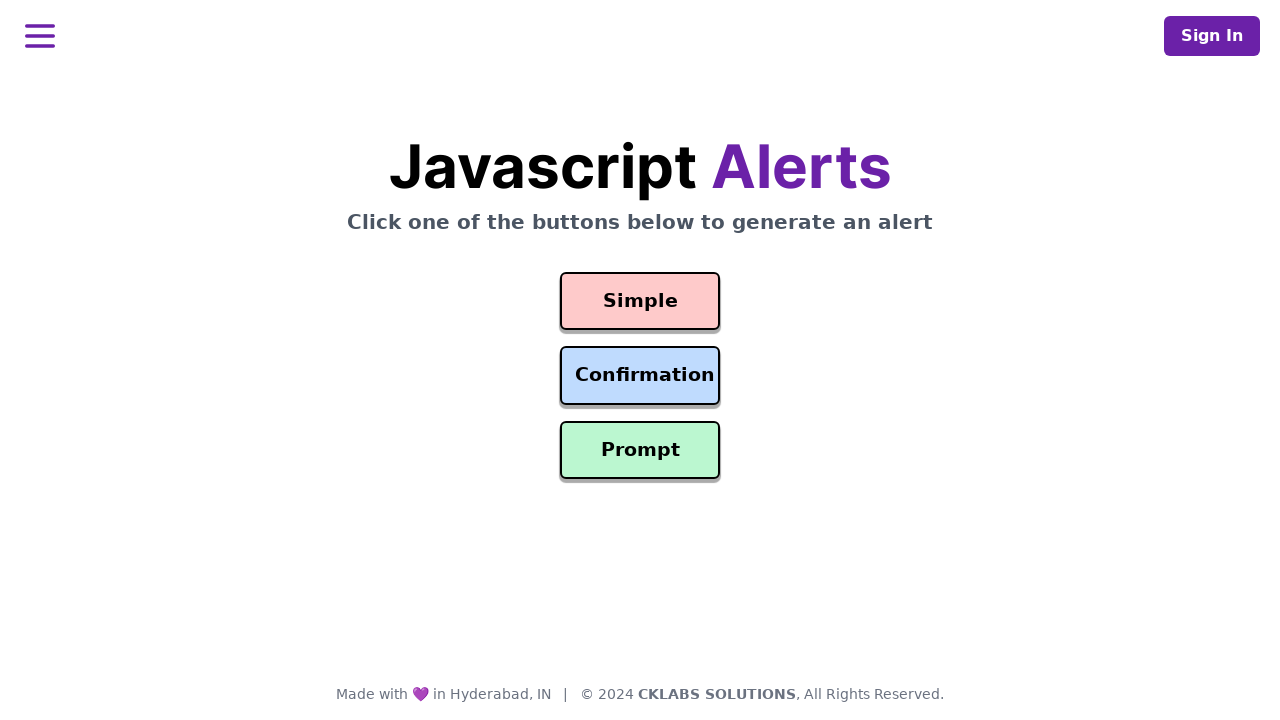

Clicked the Confirmation Alert button to trigger dialog at (640, 376) on #confirmation
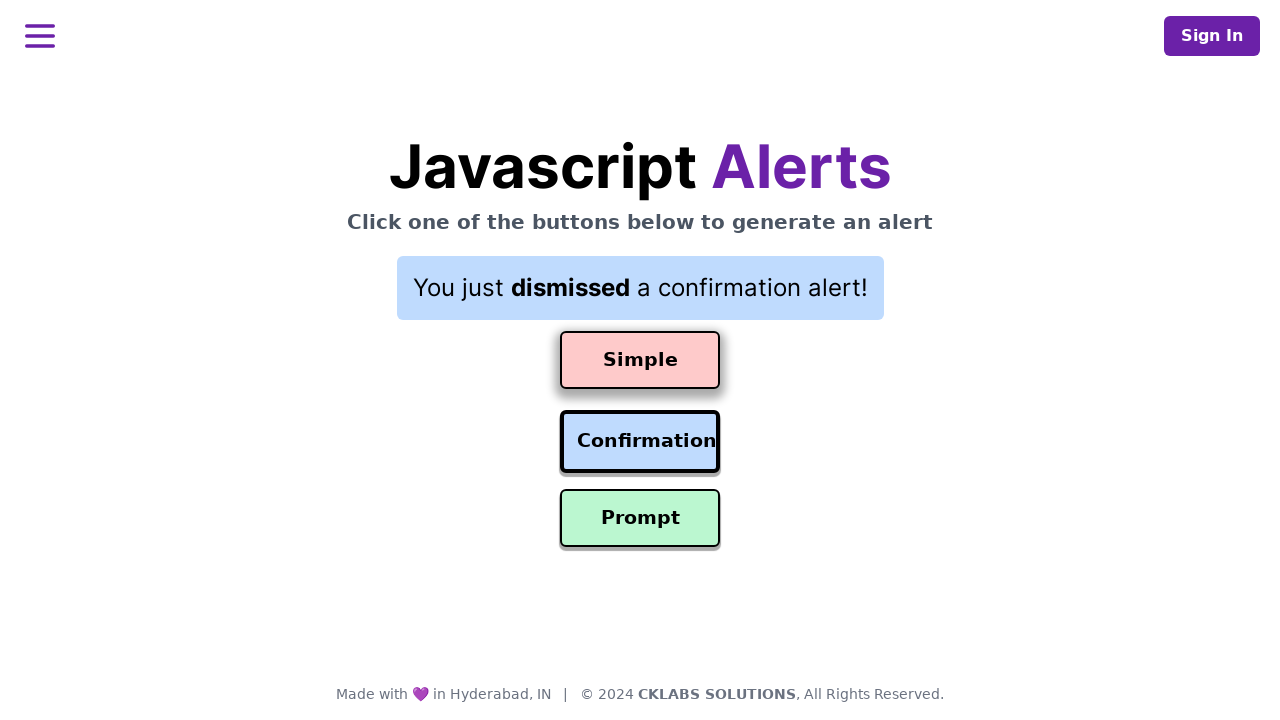

Result message appeared after dismissing confirmation dialog
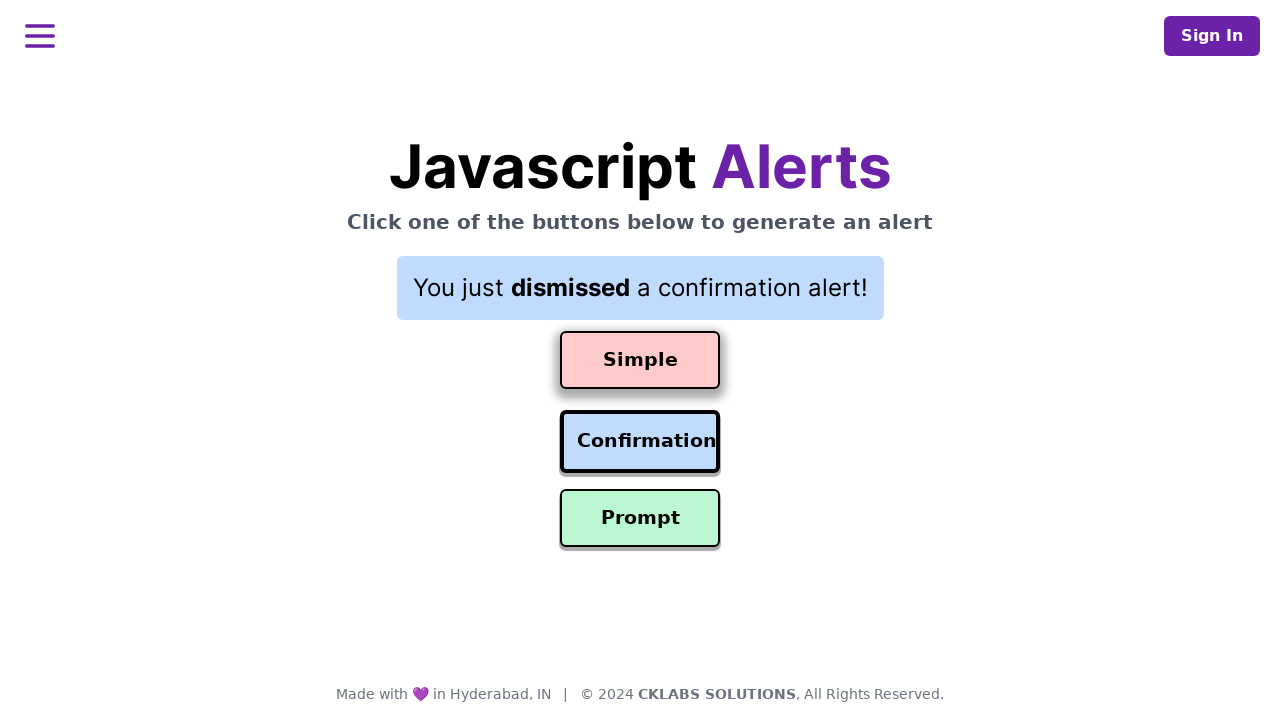

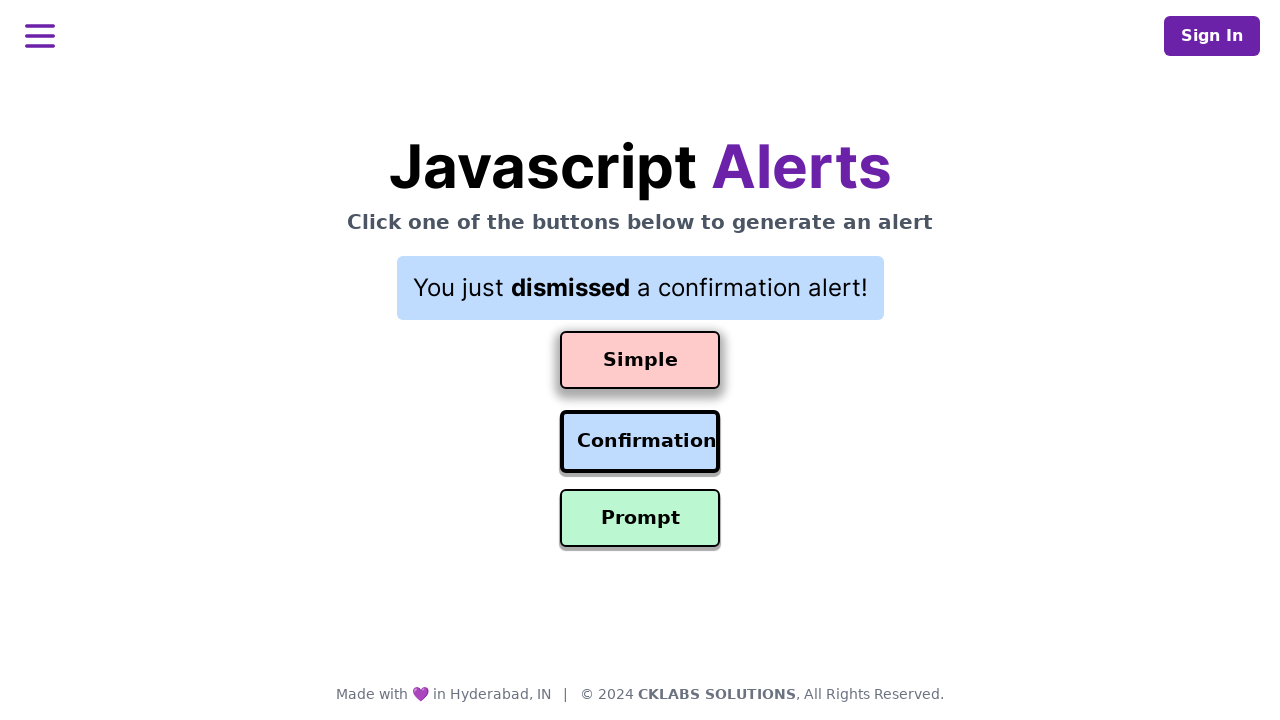